Tests the trip type selection functionality on MakeMyTrip flight booking page by iterating through and clicking each trip type option (One Way, Round Trip, Multi City) to verify they can be selected.

Starting URL: https://www.makemytrip.com/flights/

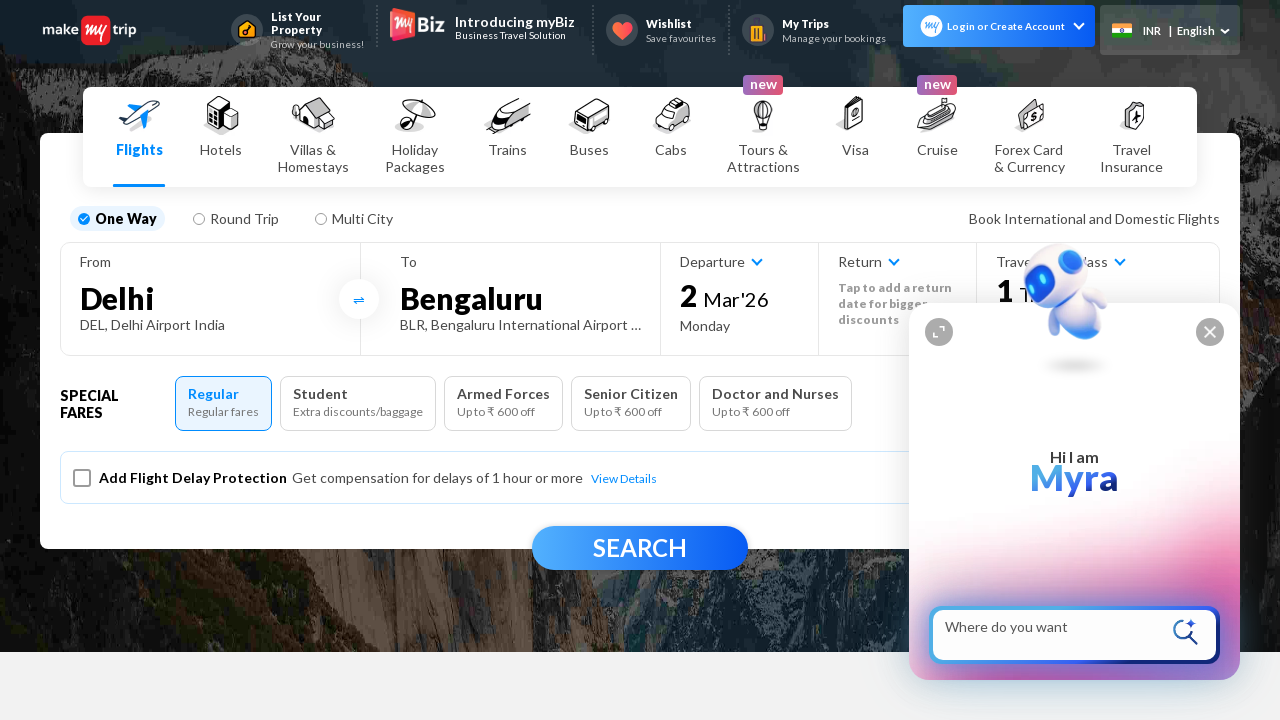

Waited 3 seconds for page to load
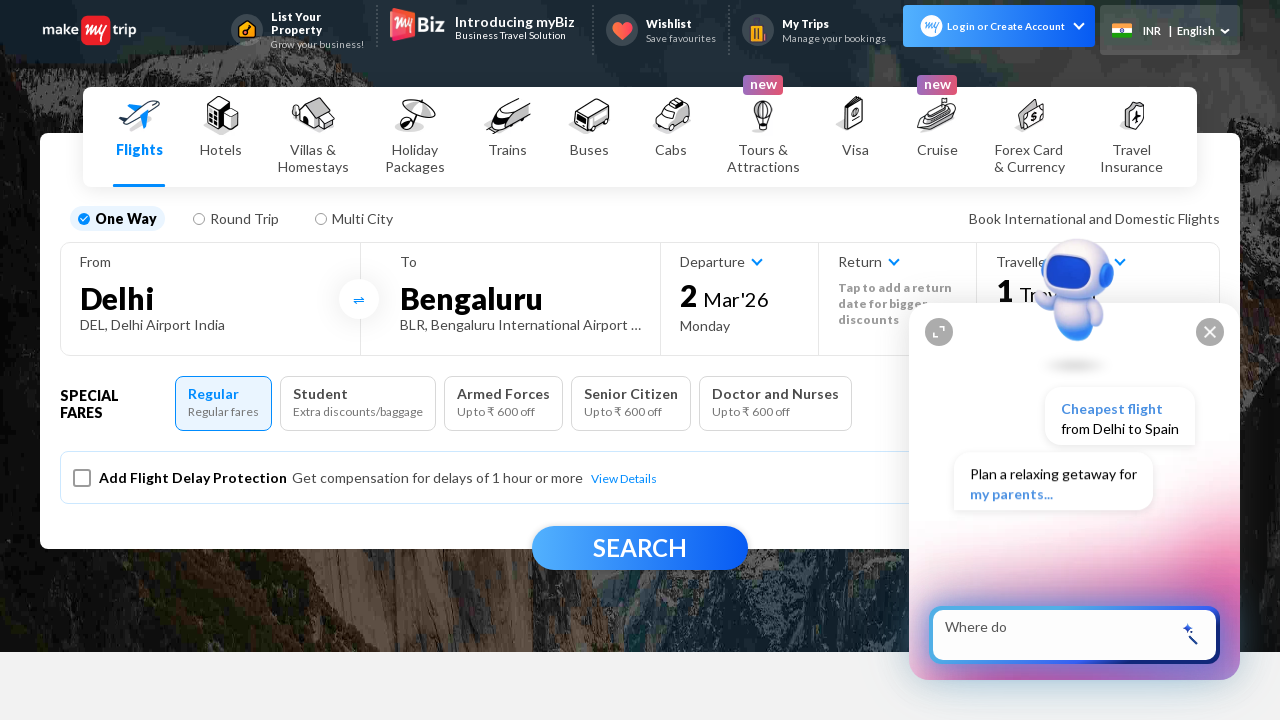

Promotional popup modal not found or already closed on .commonModal__close
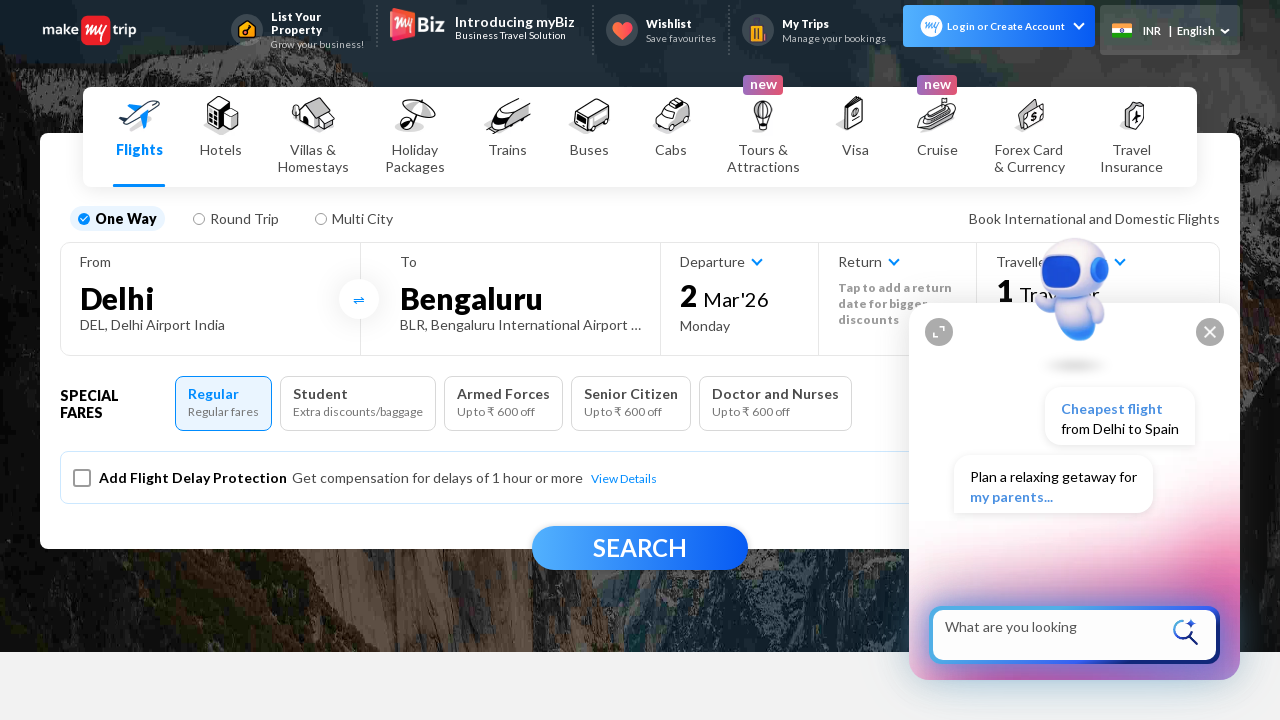

Trip type tabs became visible on the page
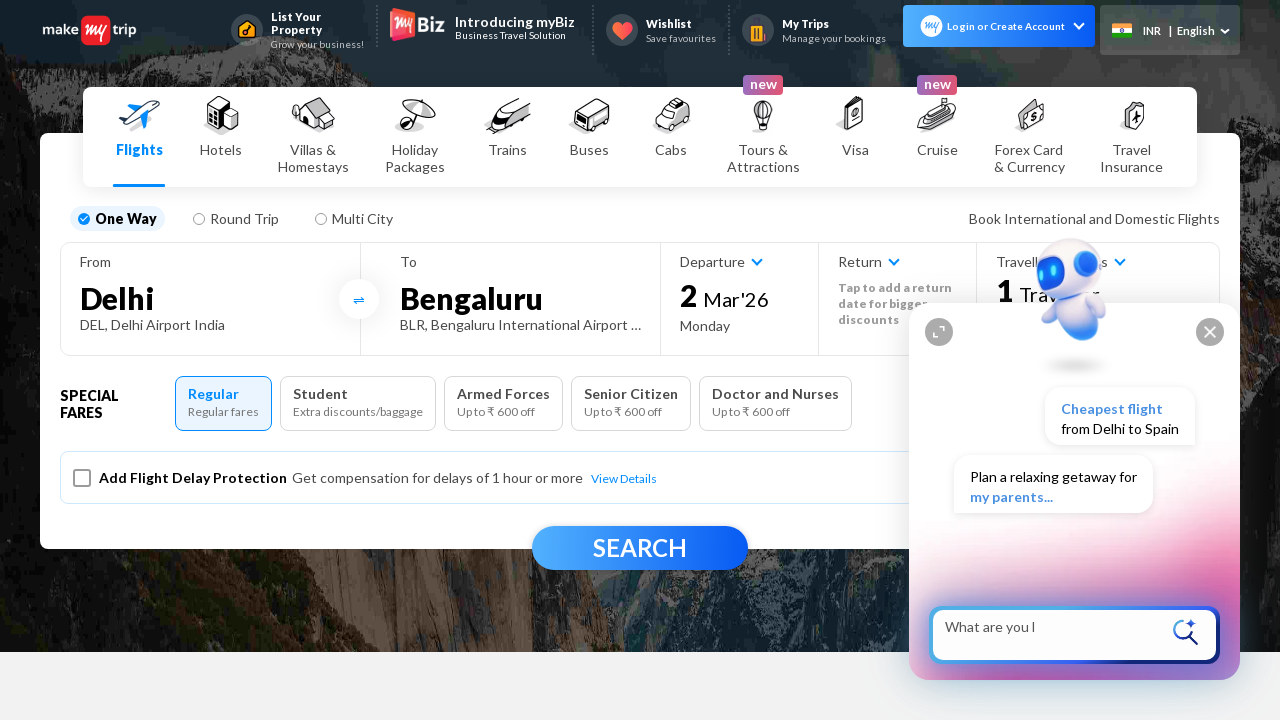

Found 3 trip type tabs (One Way, Round Trip, Multi City)
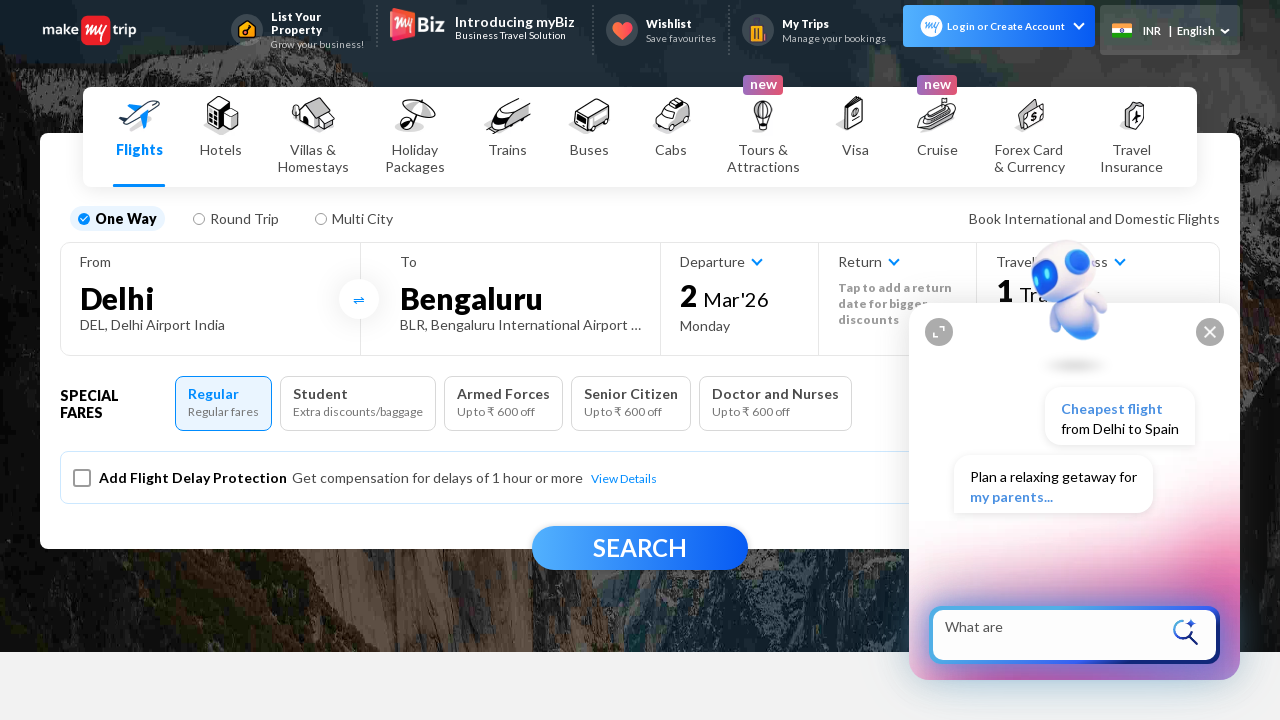

Clicked trip type tab 1 of 3 at (84, 218) on ul.fswTabs li span >> nth=0
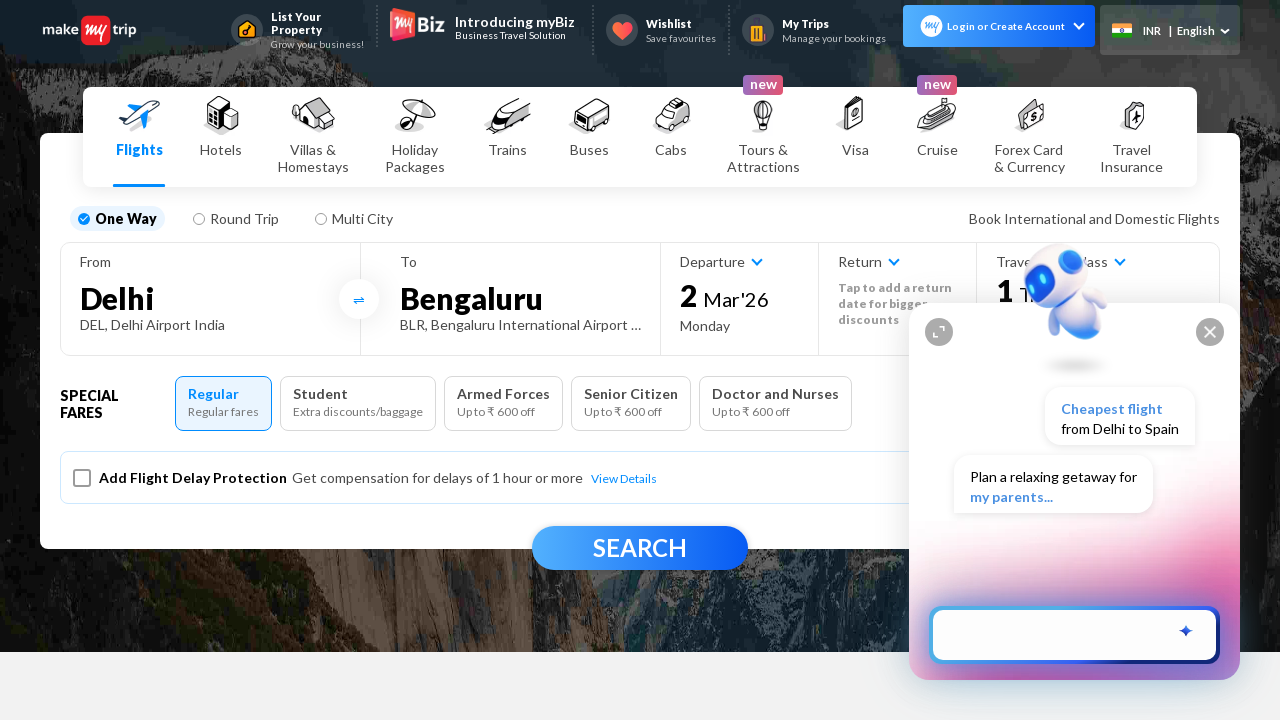

Waited 500ms after selecting trip type tab 1
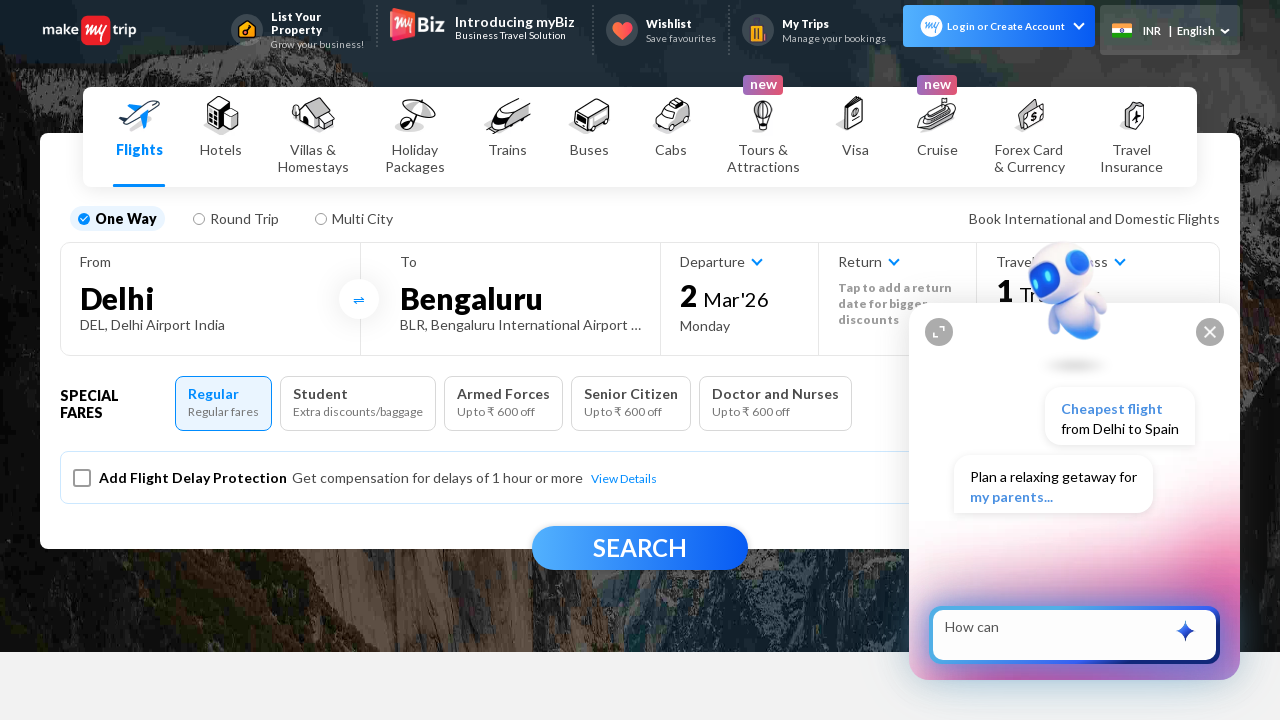

Clicked trip type tab 2 of 3 at (199, 218) on ul.fswTabs li span >> nth=1
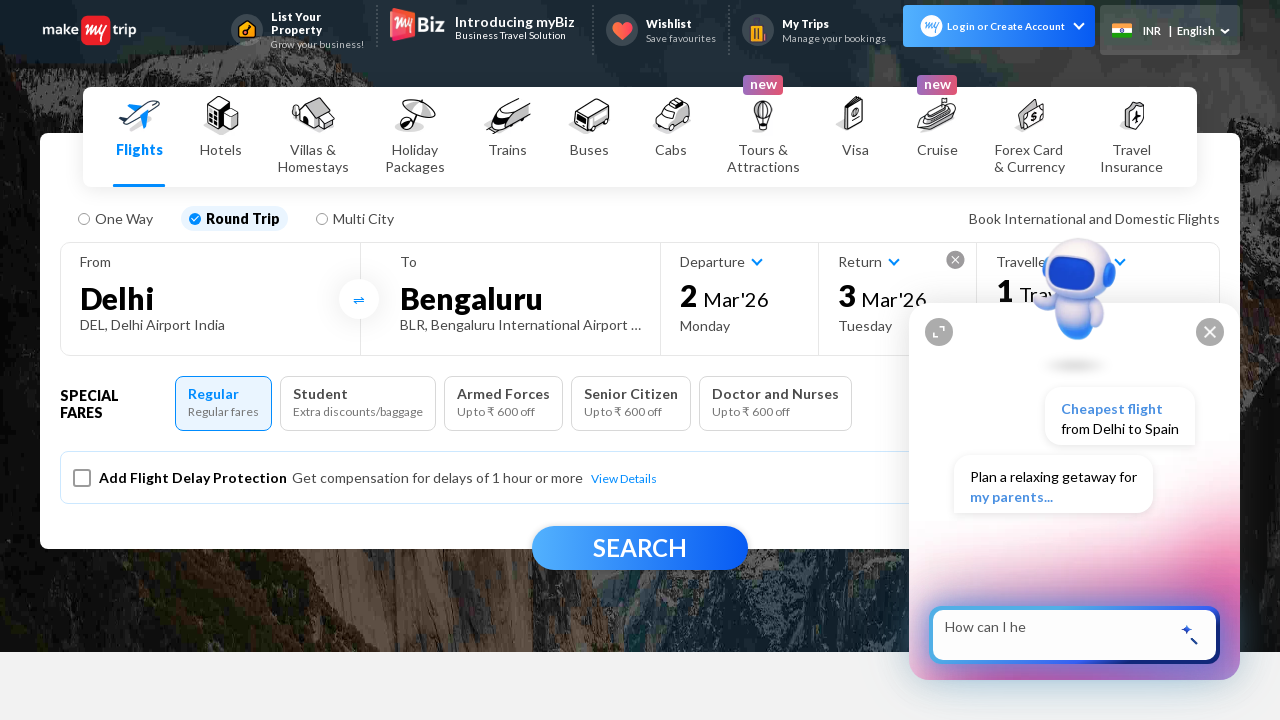

Waited 500ms after selecting trip type tab 2
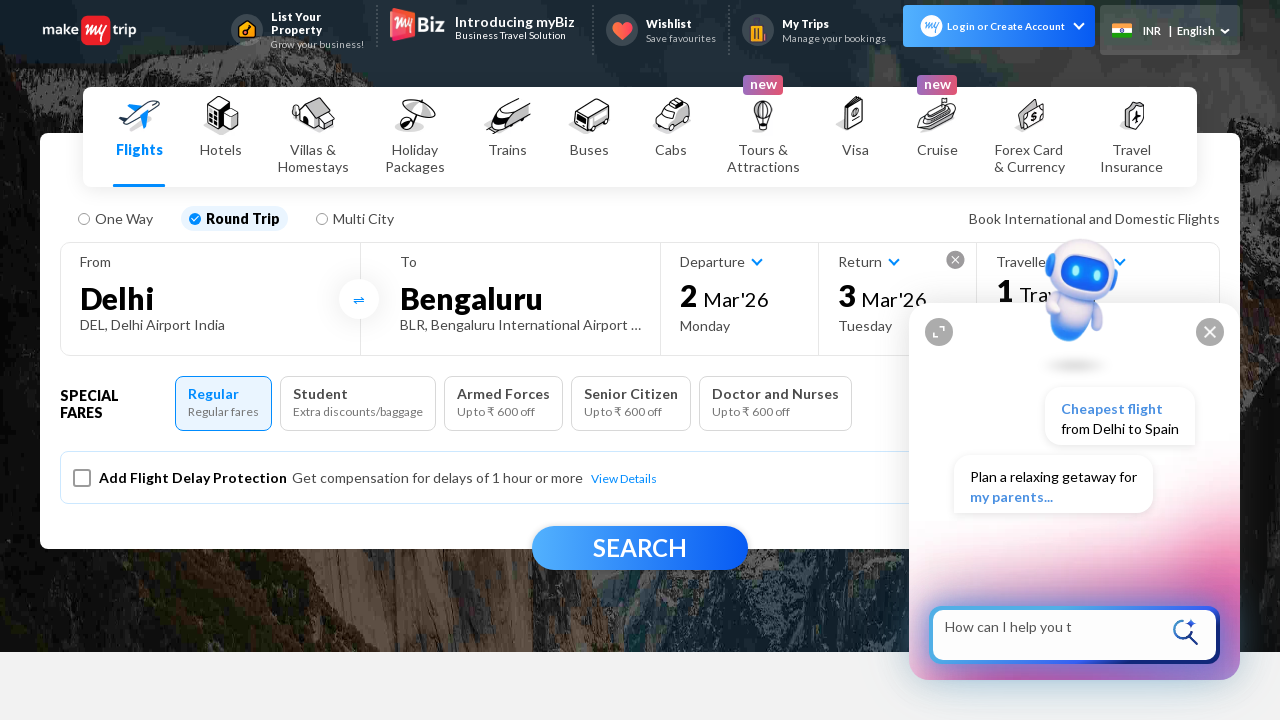

Clicked trip type tab 3 of 3 at (322, 218) on ul.fswTabs li span >> nth=2
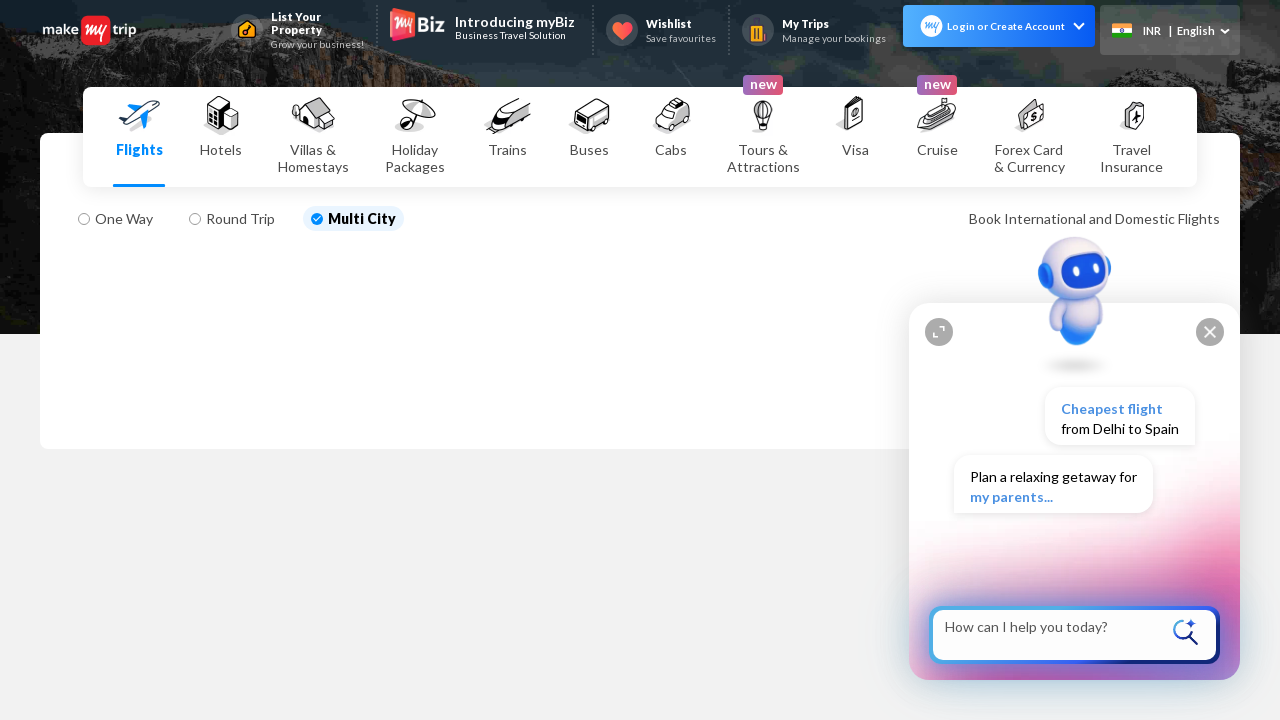

Waited 500ms after selecting trip type tab 3
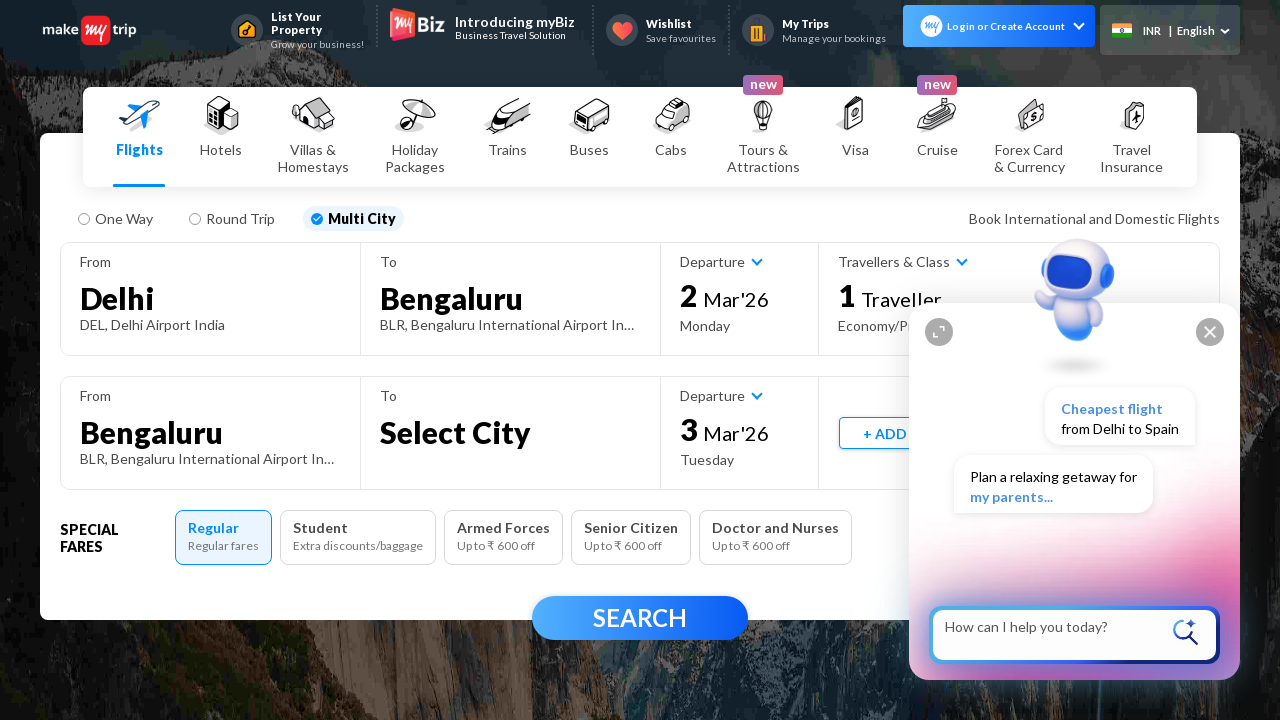

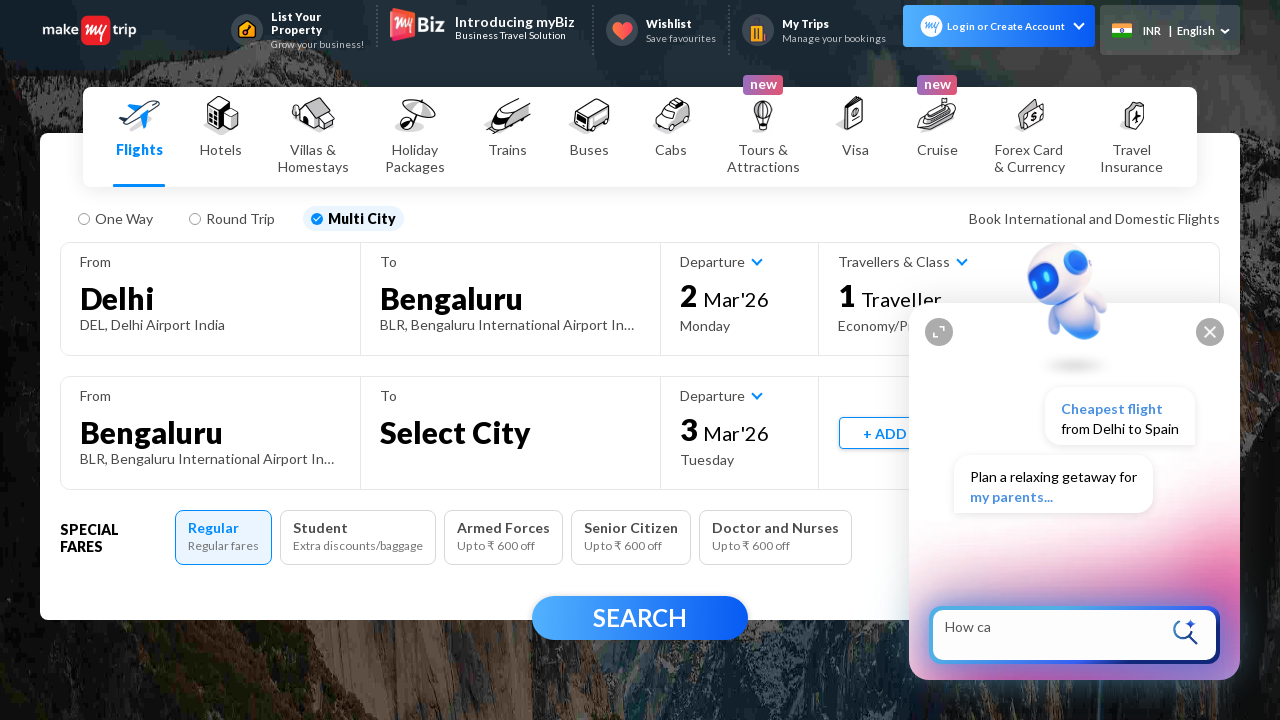